Tests the age form by filling both name and age fields, then submitting the form

Starting URL: https://kristinek.github.io/site/examples/age.html

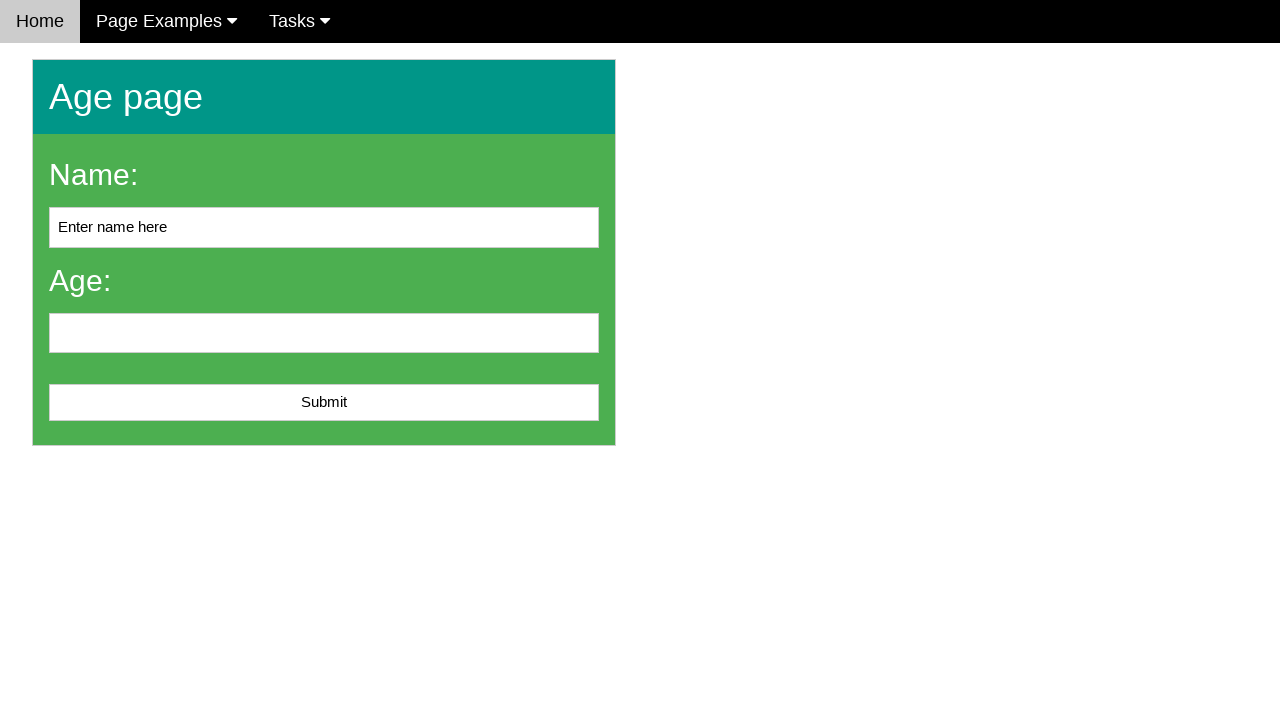

Filled name field with 'John Smith' on #name
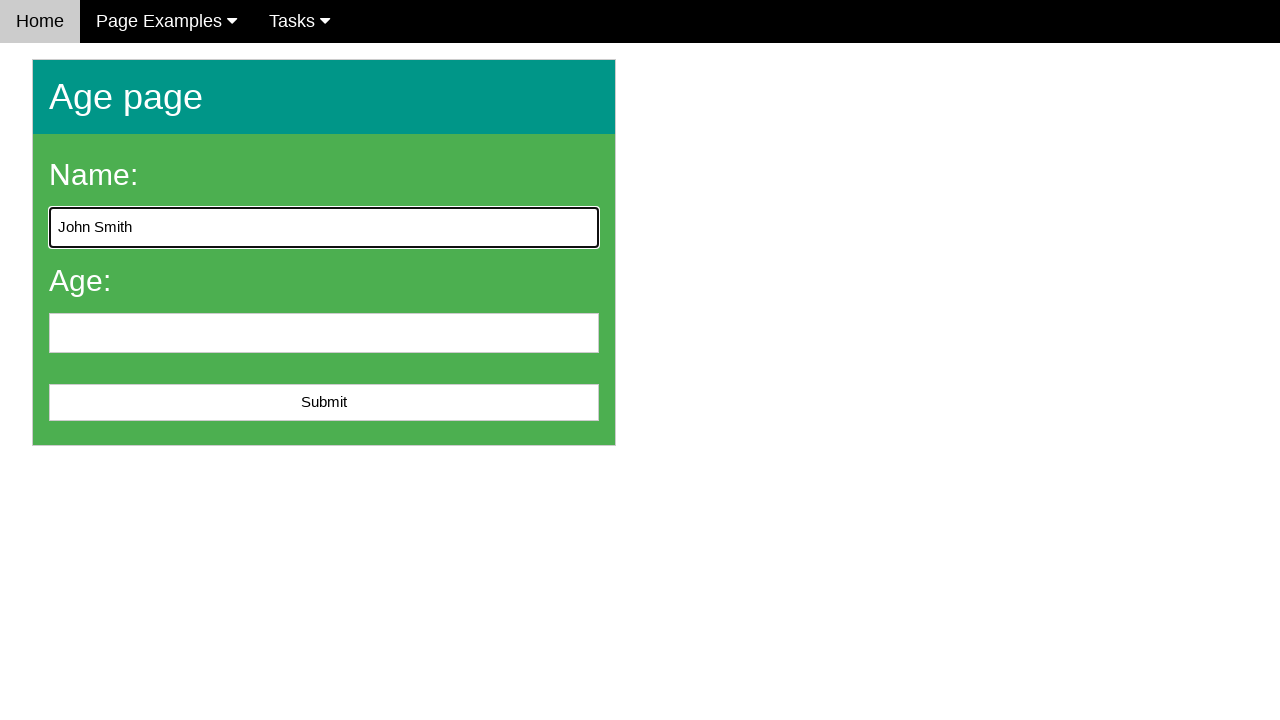

Filled age field with '30' on #age
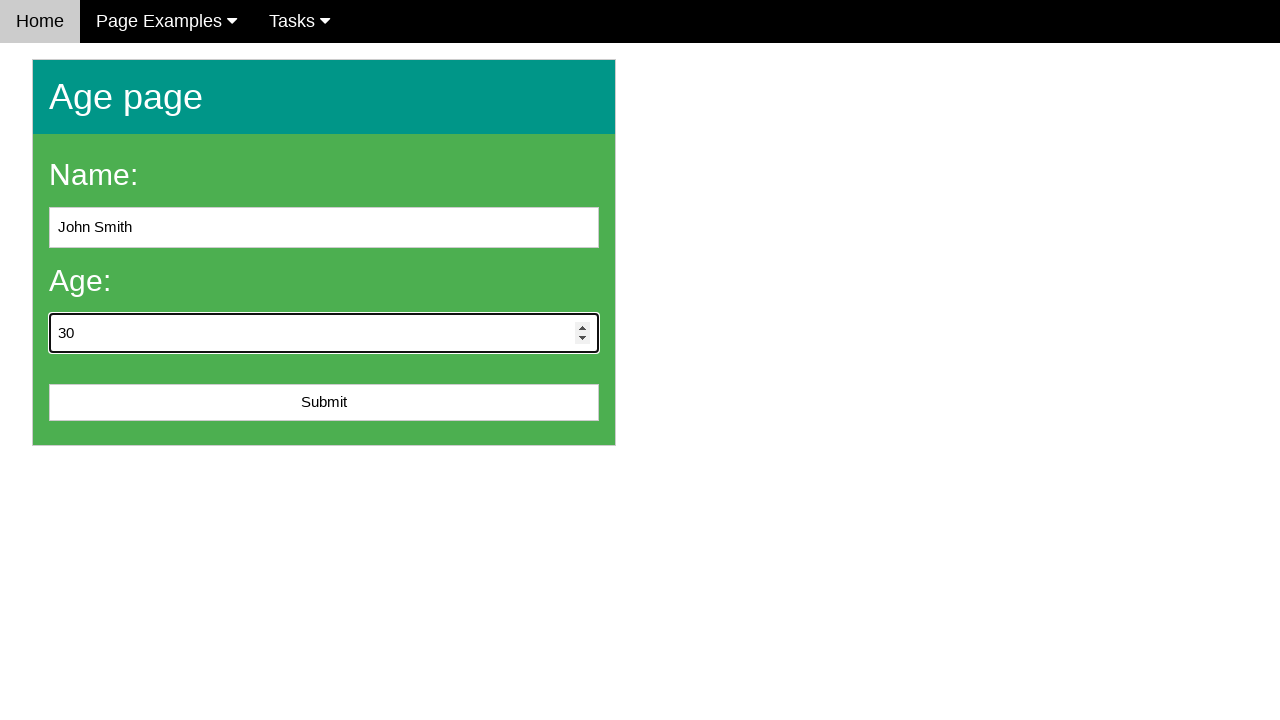

Clicked submit button to submit the form at (324, 403) on button[onclick='showNameAndAge()']
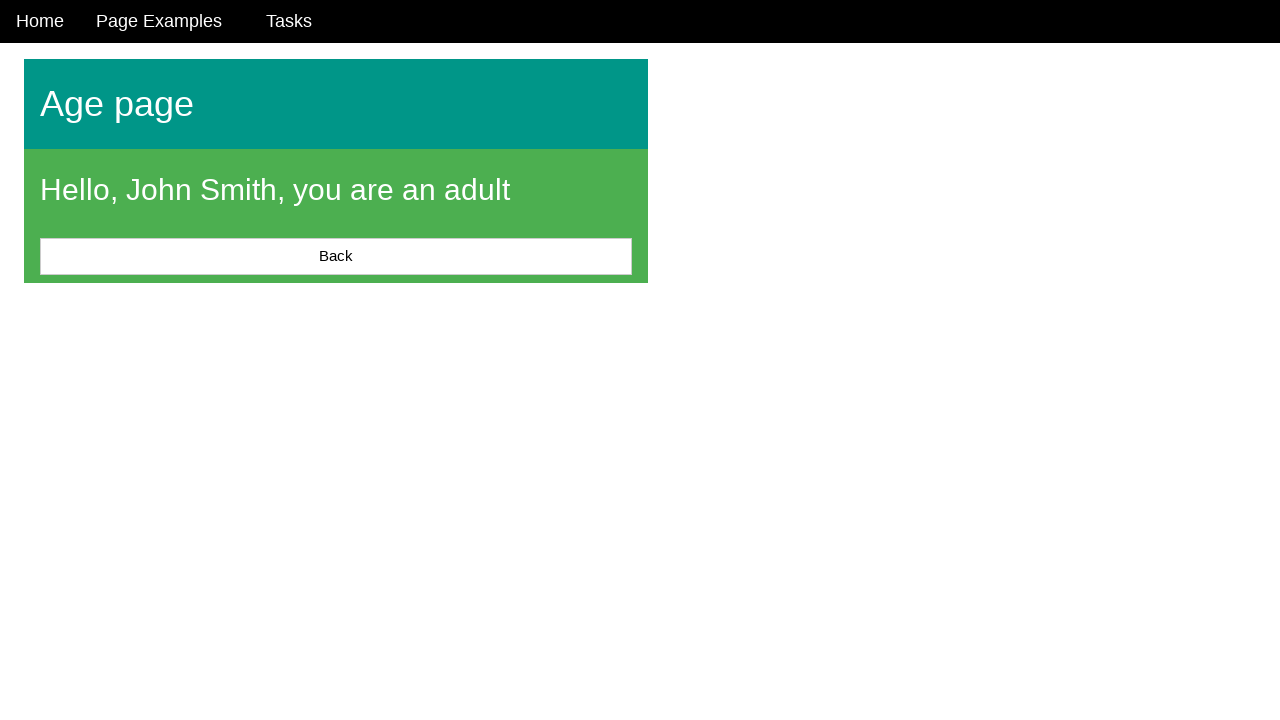

Success message appeared on the page
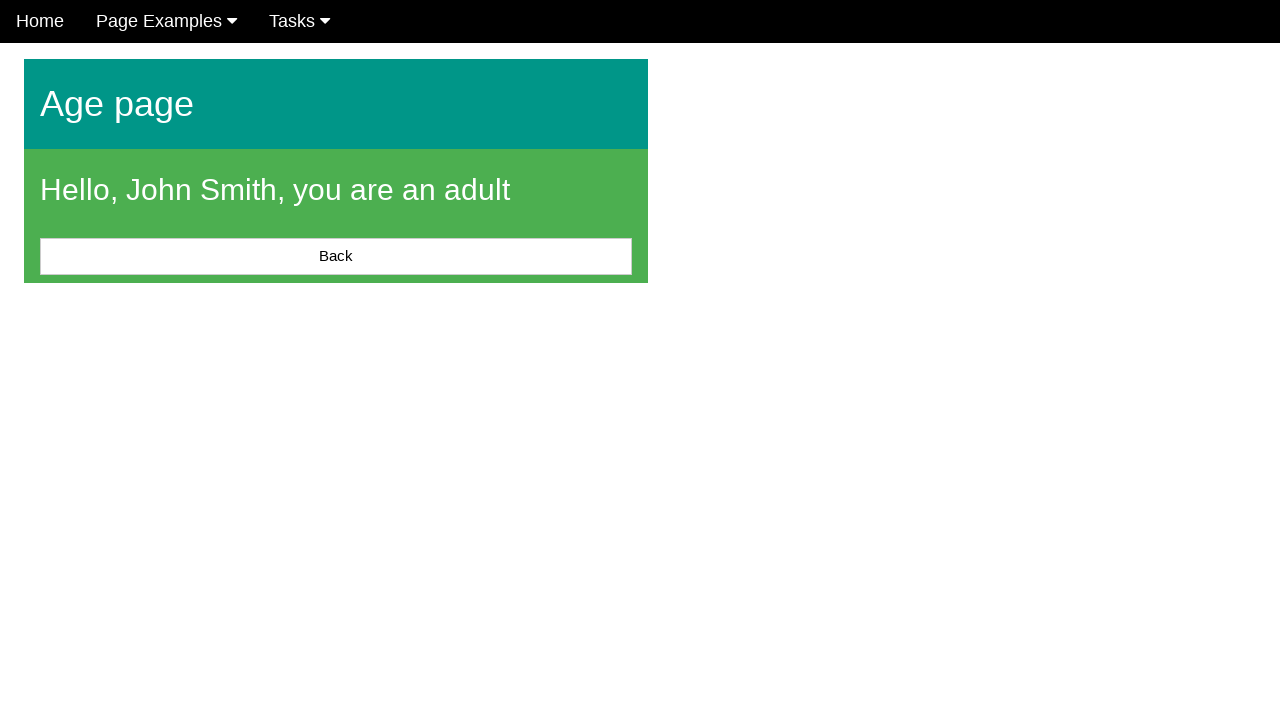

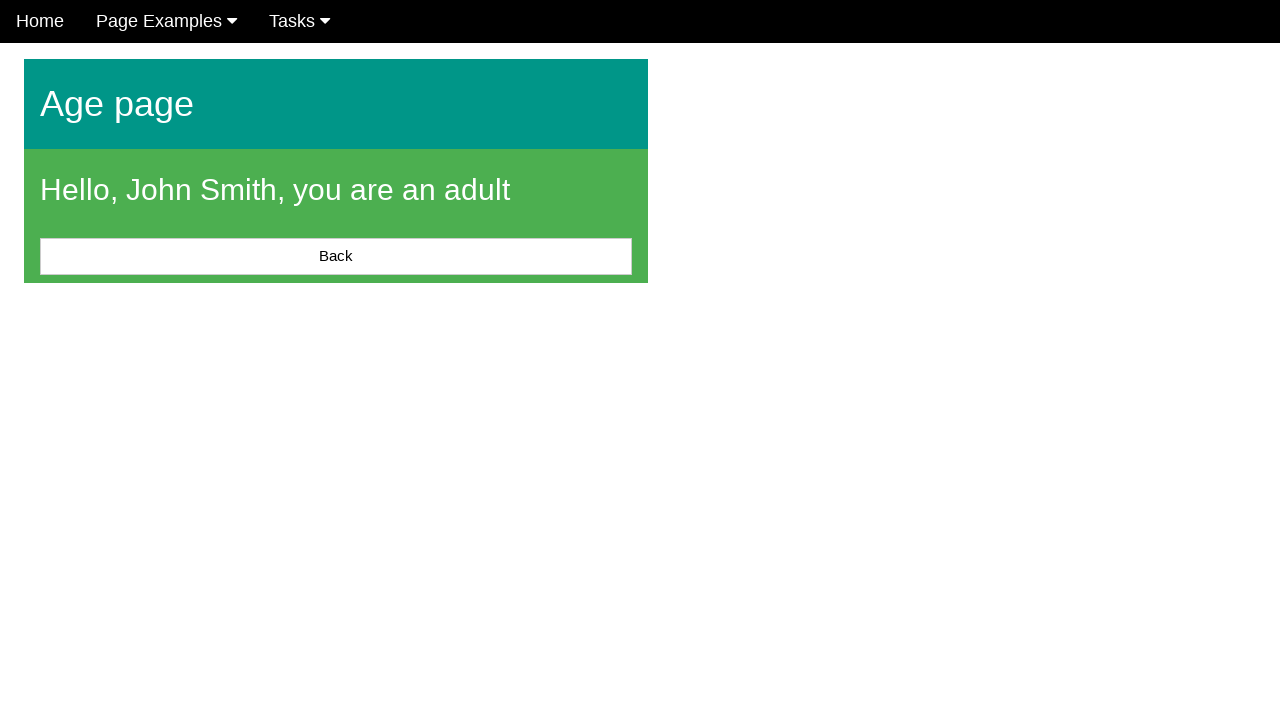